Tests implicit wait with 2 second timeout (less than needed) for dynamic content loading

Starting URL: https://automationfc.github.io/dynamic-loading/

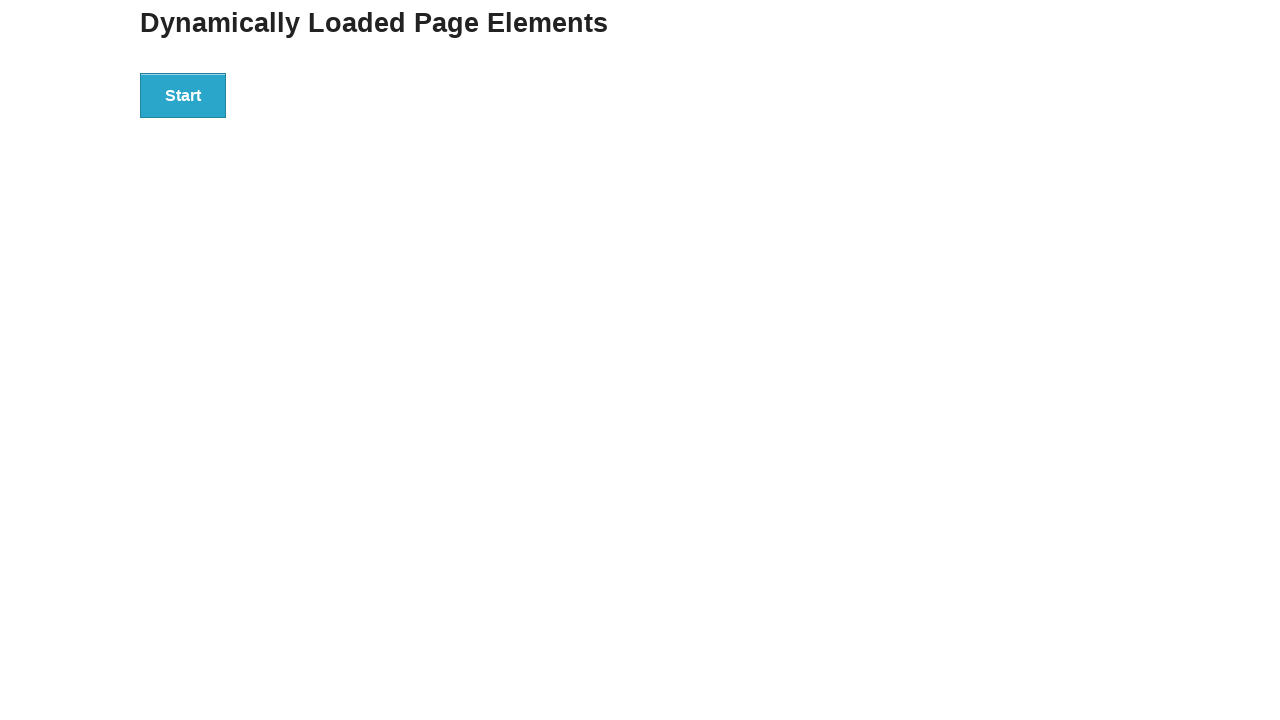

Clicked start button to trigger dynamic loading at (183, 95) on #start>button
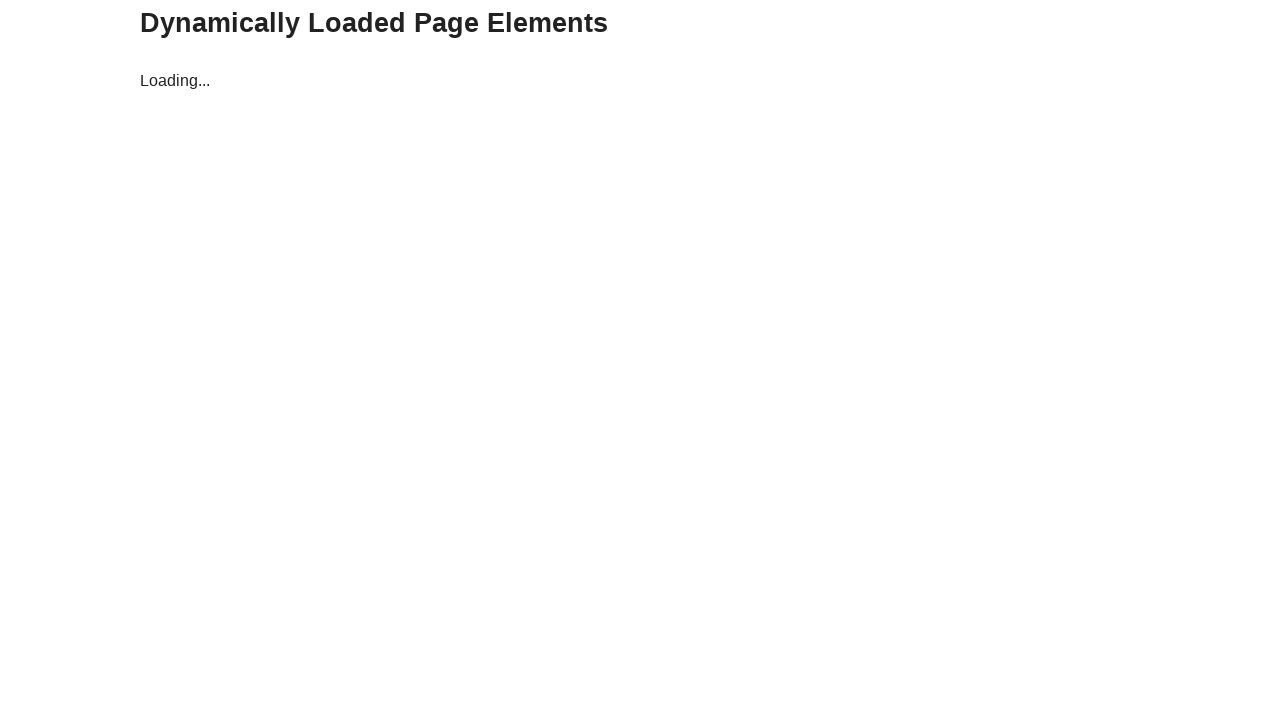

Located finish element h4
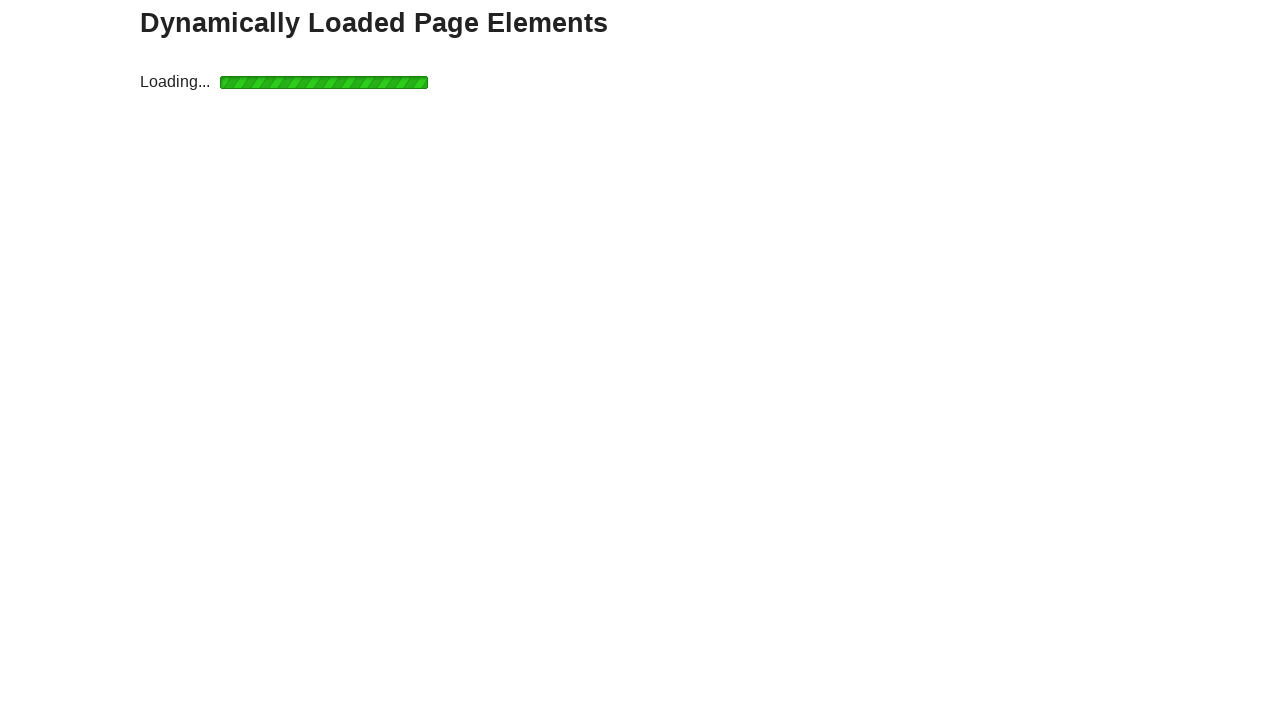

Assertion passed: element contains 'Hello World!'
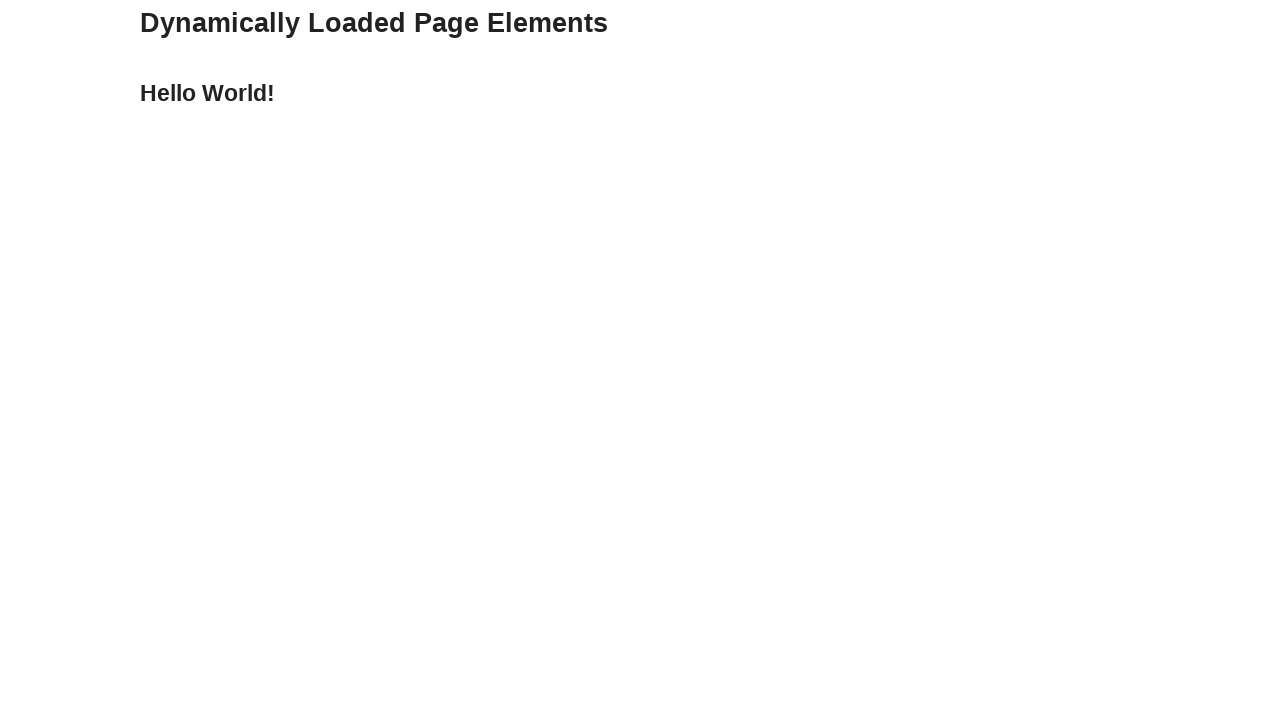

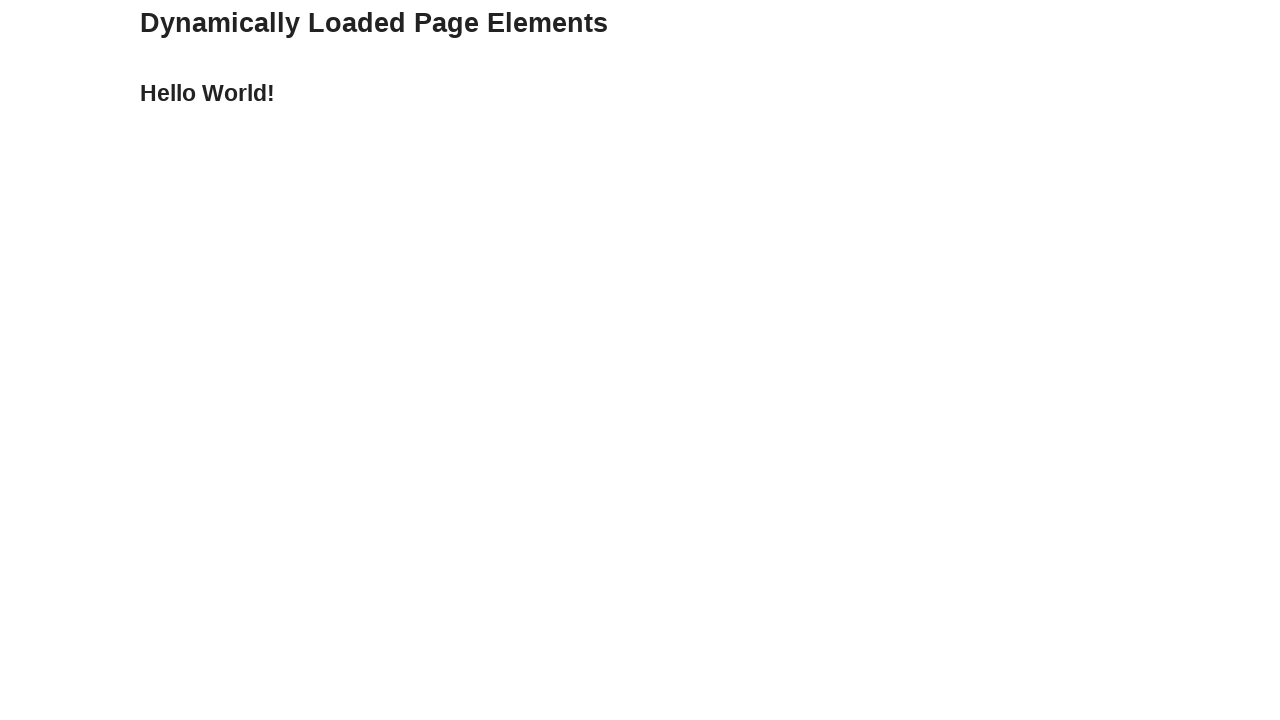